Tests accepting a simple JavaScript alert and verifying the result message

Starting URL: https://the-internet.herokuapp.com/javascript_alerts

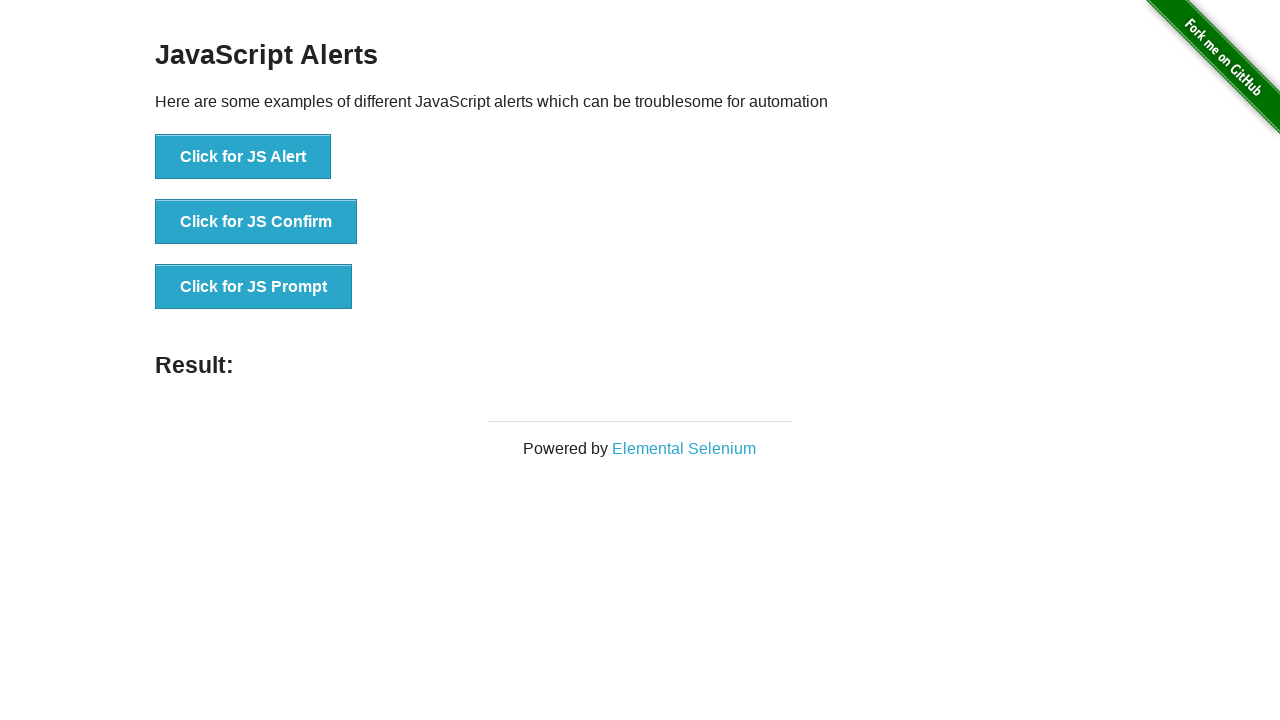

Set up dialog handler to accept alerts
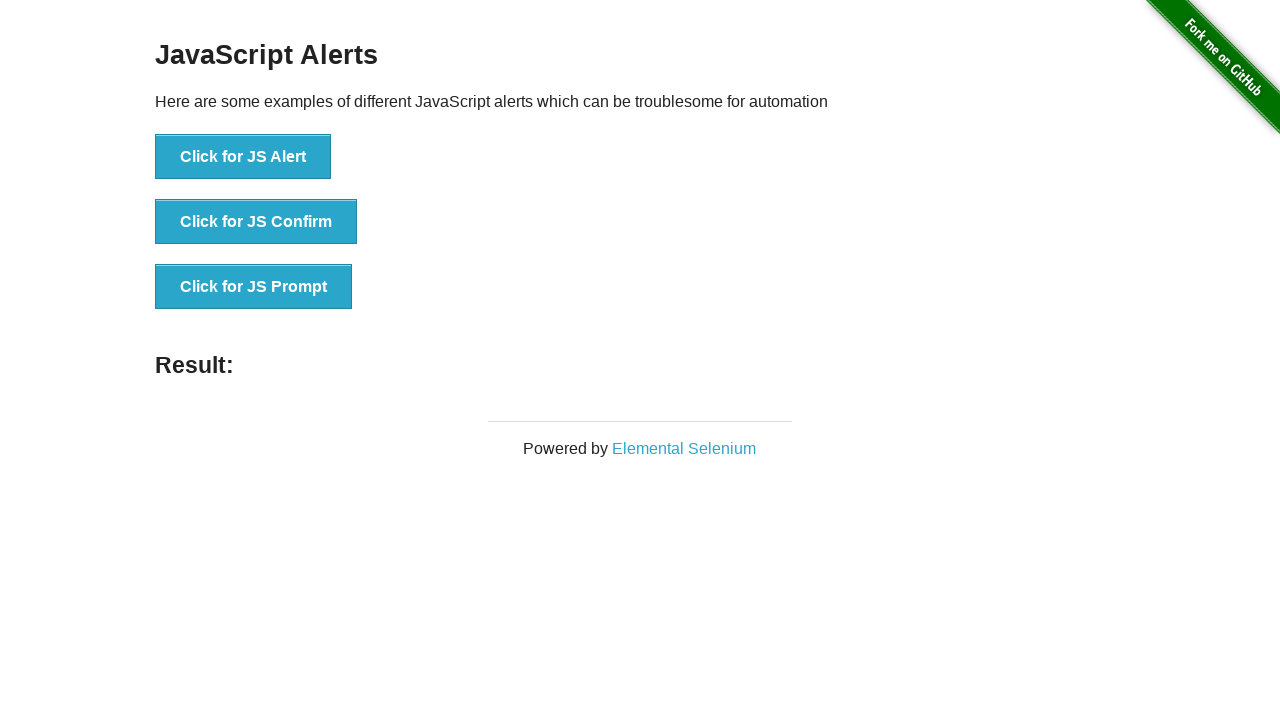

Clicked button to trigger JavaScript alert at (243, 157) on xpath=//*[1]/button
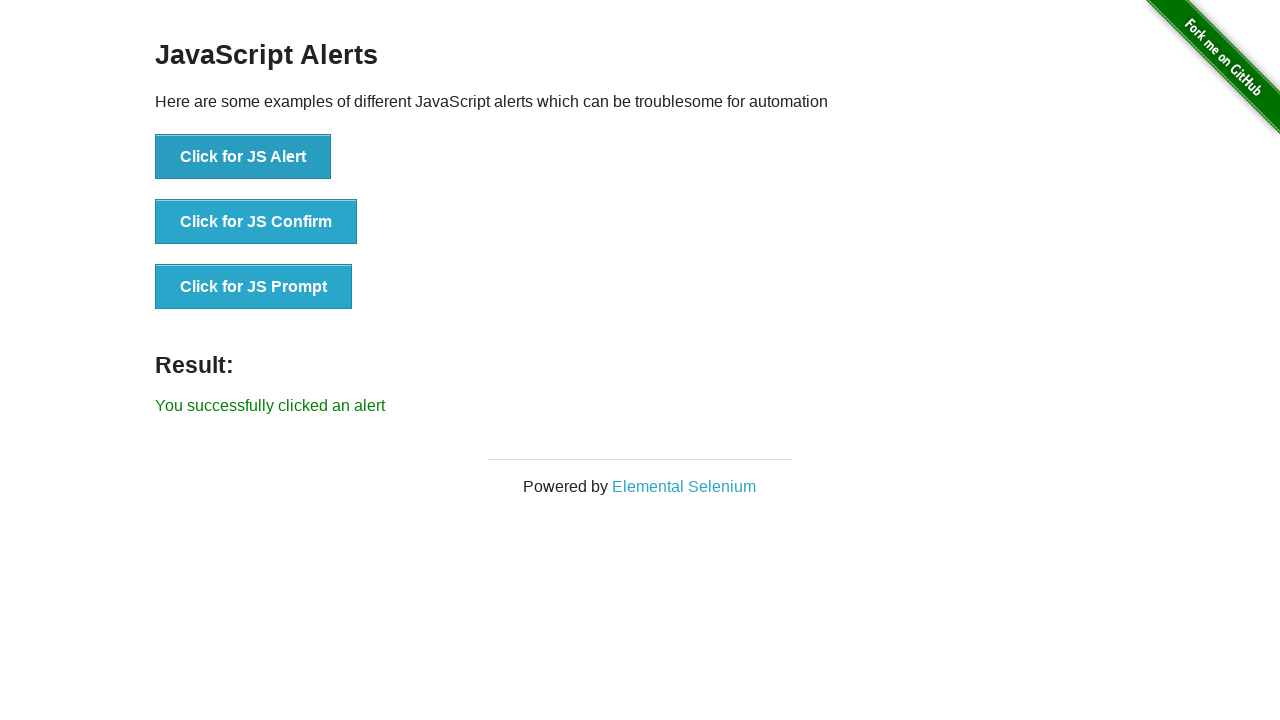

Located result message element
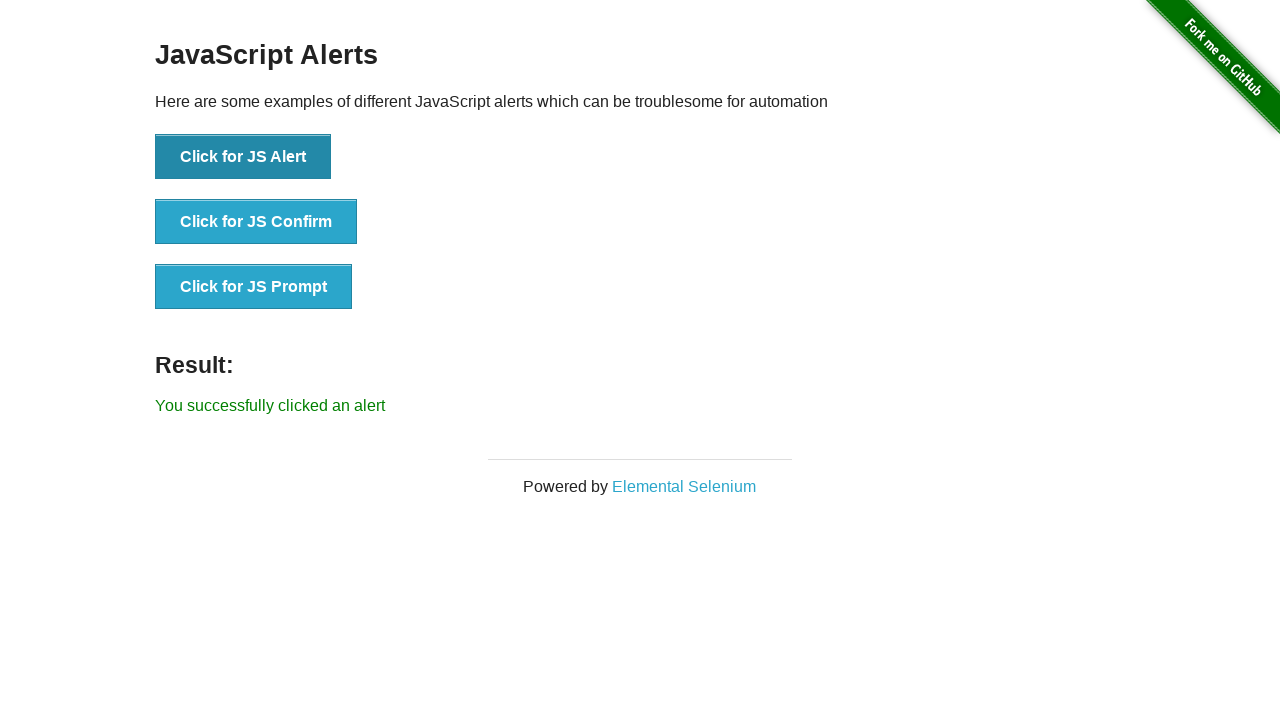

Verified alert was accepted and result message is correct
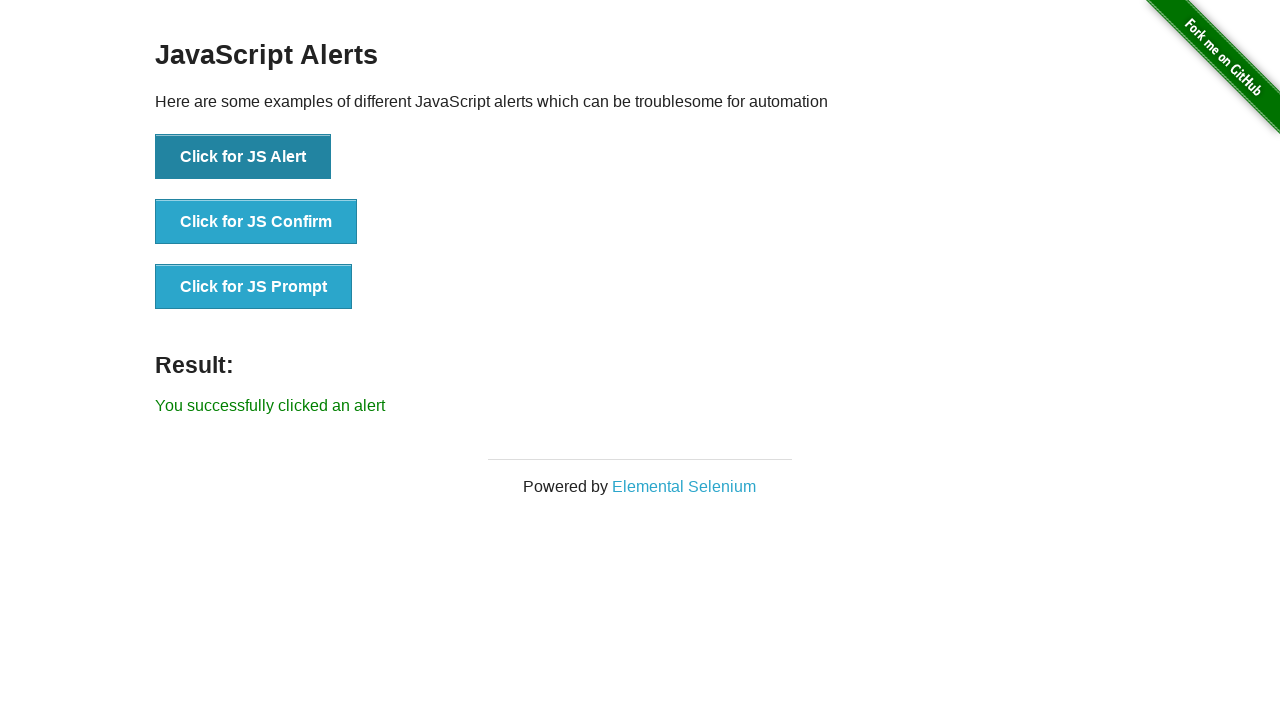

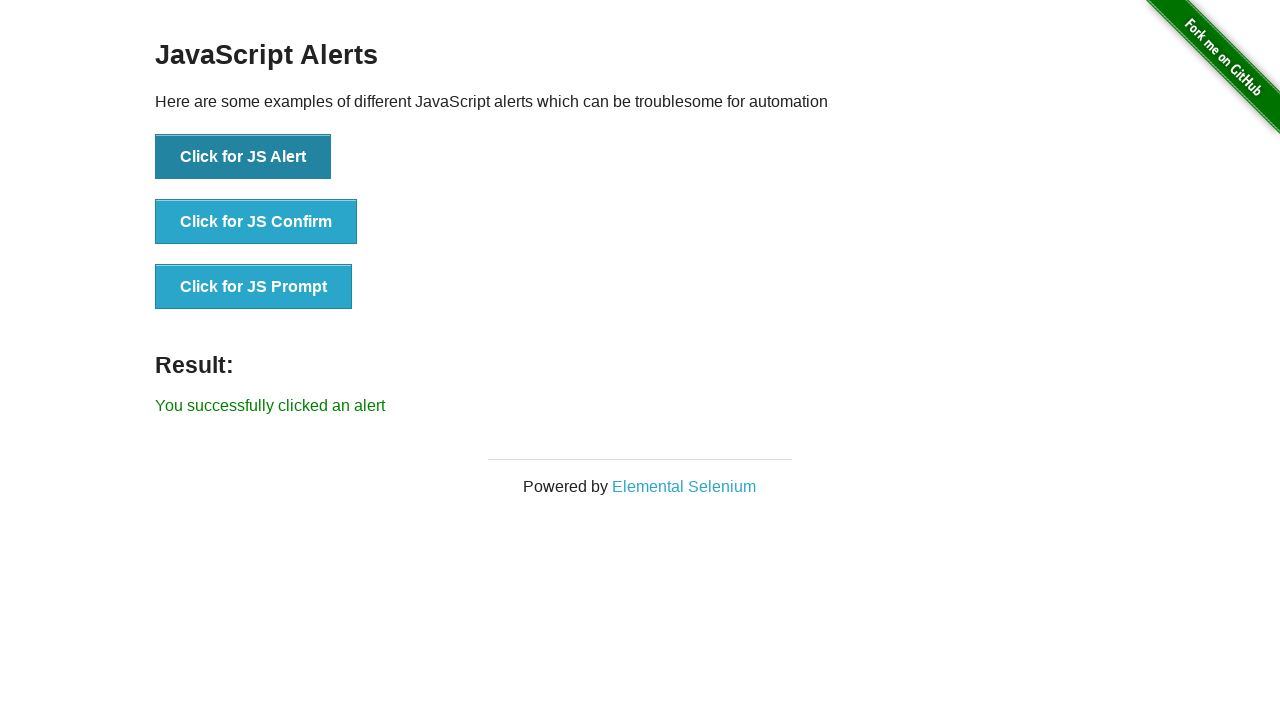